Tests the word-level diff option by entering text and enabling the checkbox.

Starting URL: https://code-diff.dev.devtools.site

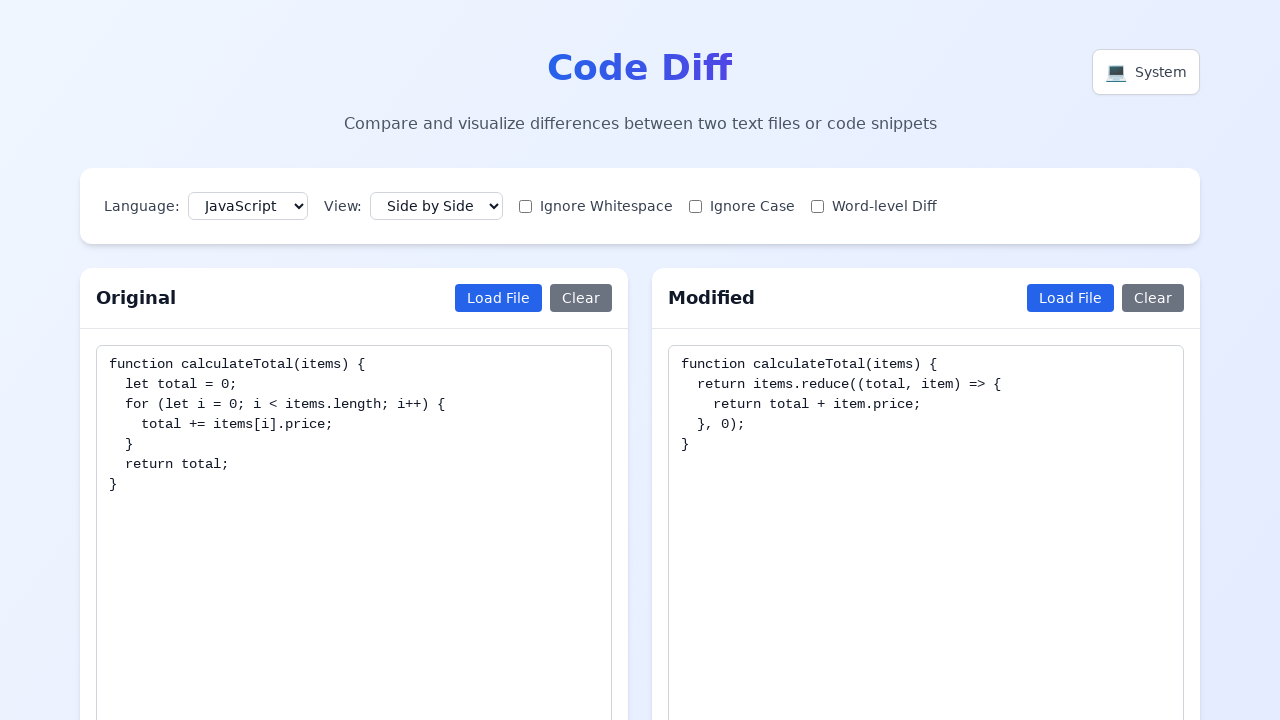

Waited 3 seconds for SPA to load
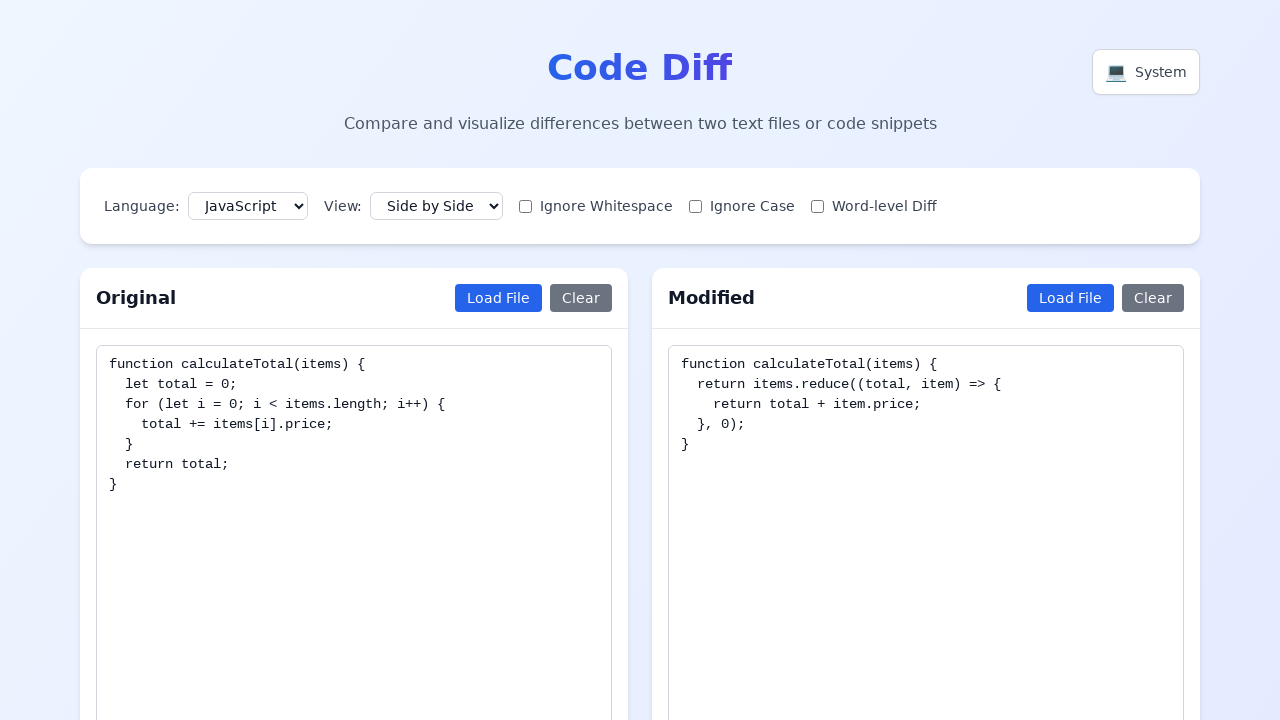

Filled original text area with 'The quick brown fox' on textarea[placeholder*="original"]
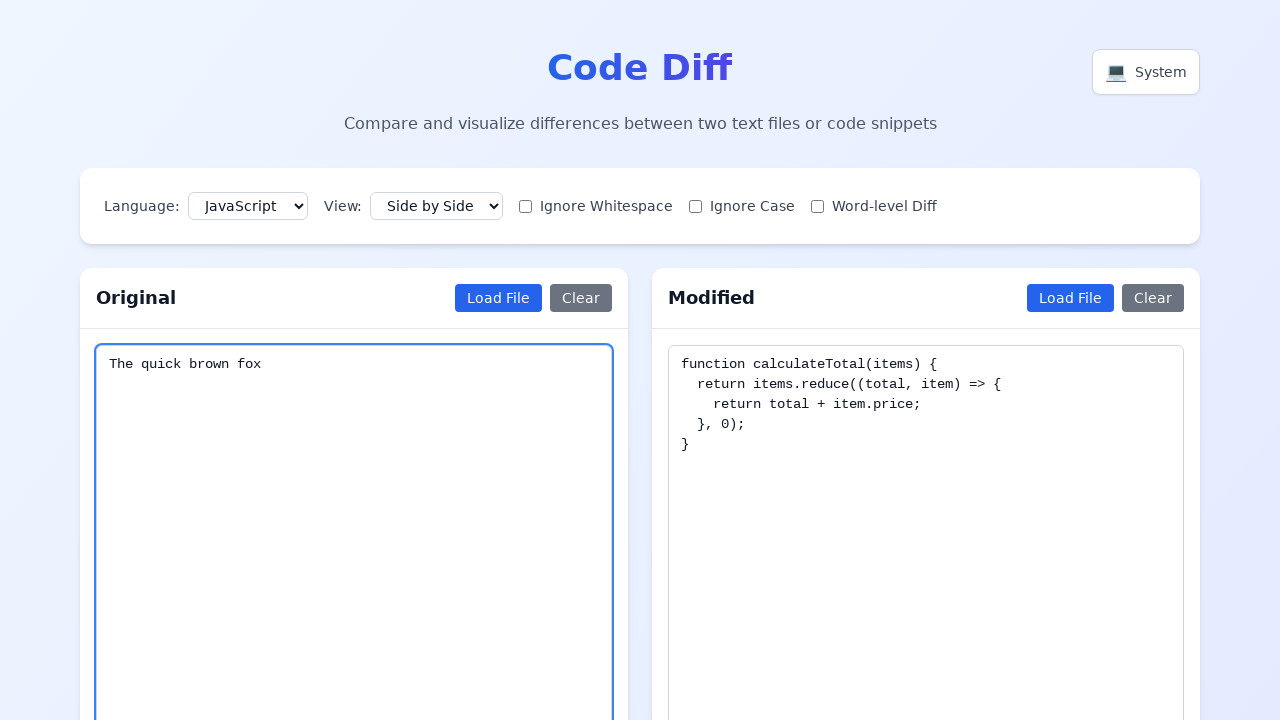

Filled modified text area with 'The slow brown fox' on textarea[placeholder*="modified"]
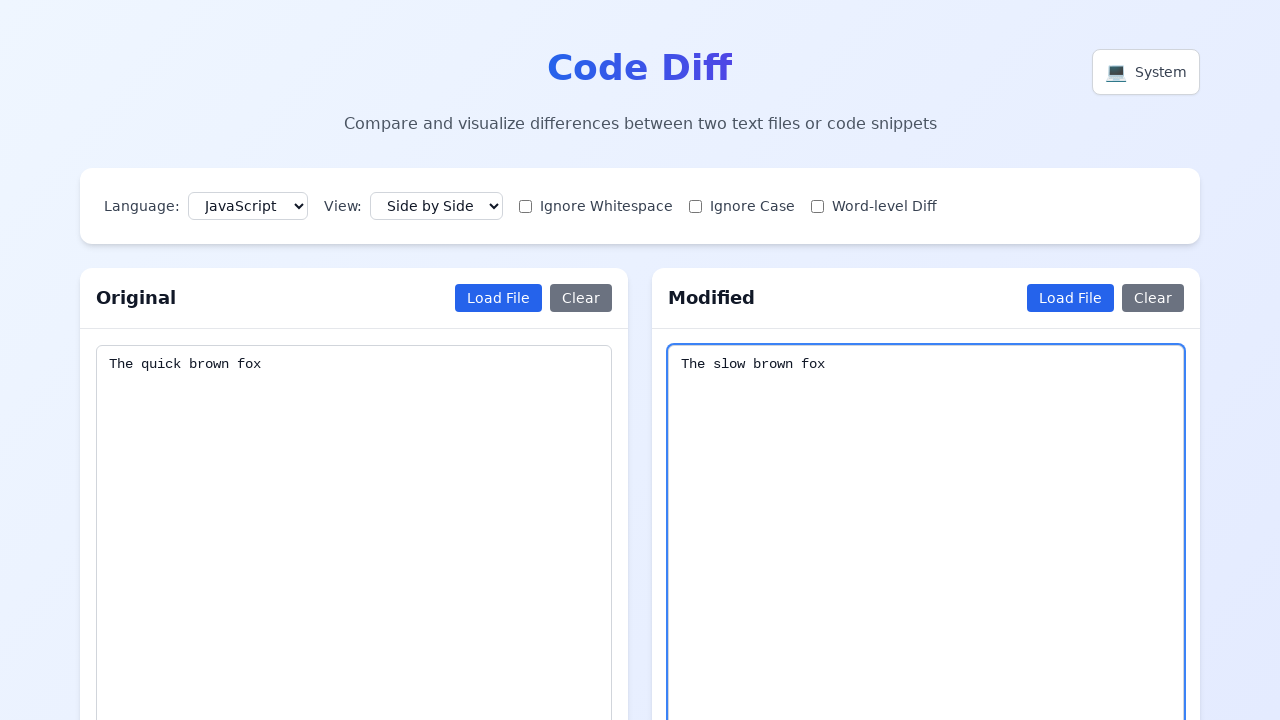

Waited 1 second for text to be processed
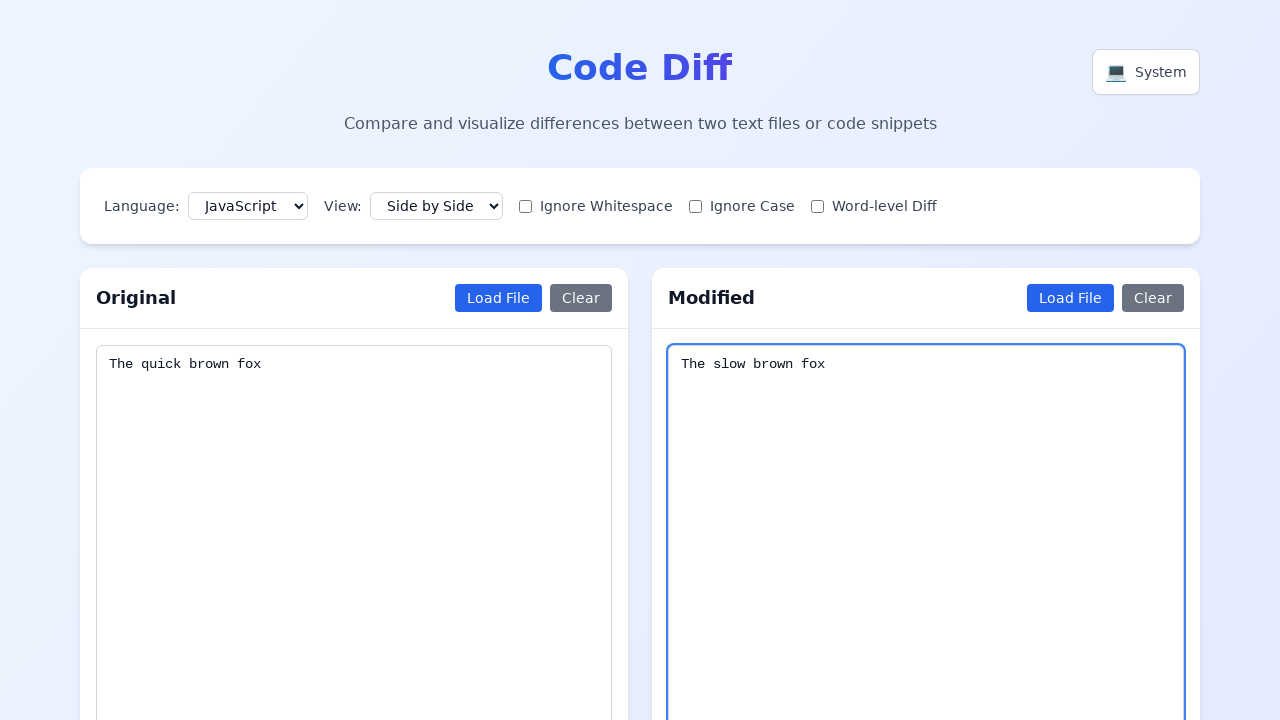

Enabled word-level diff checkbox at (818, 206) on #word-diff
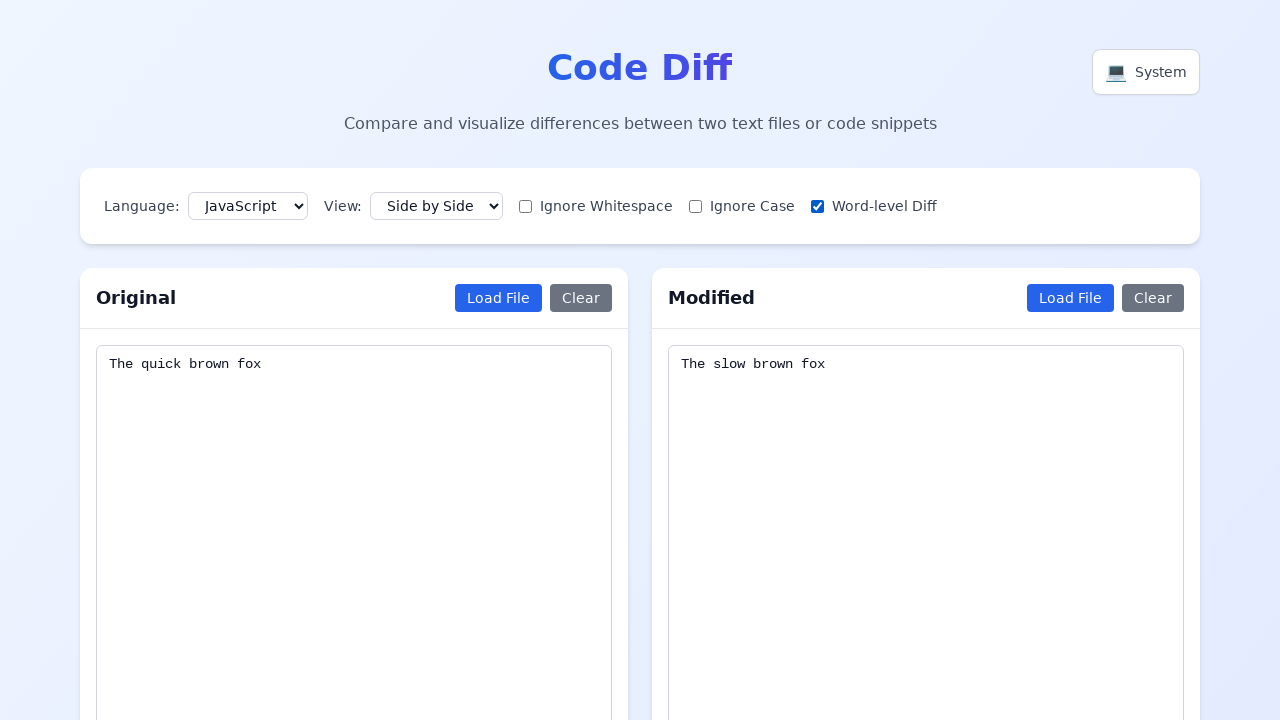

Waited 1 second for word-level diff to apply
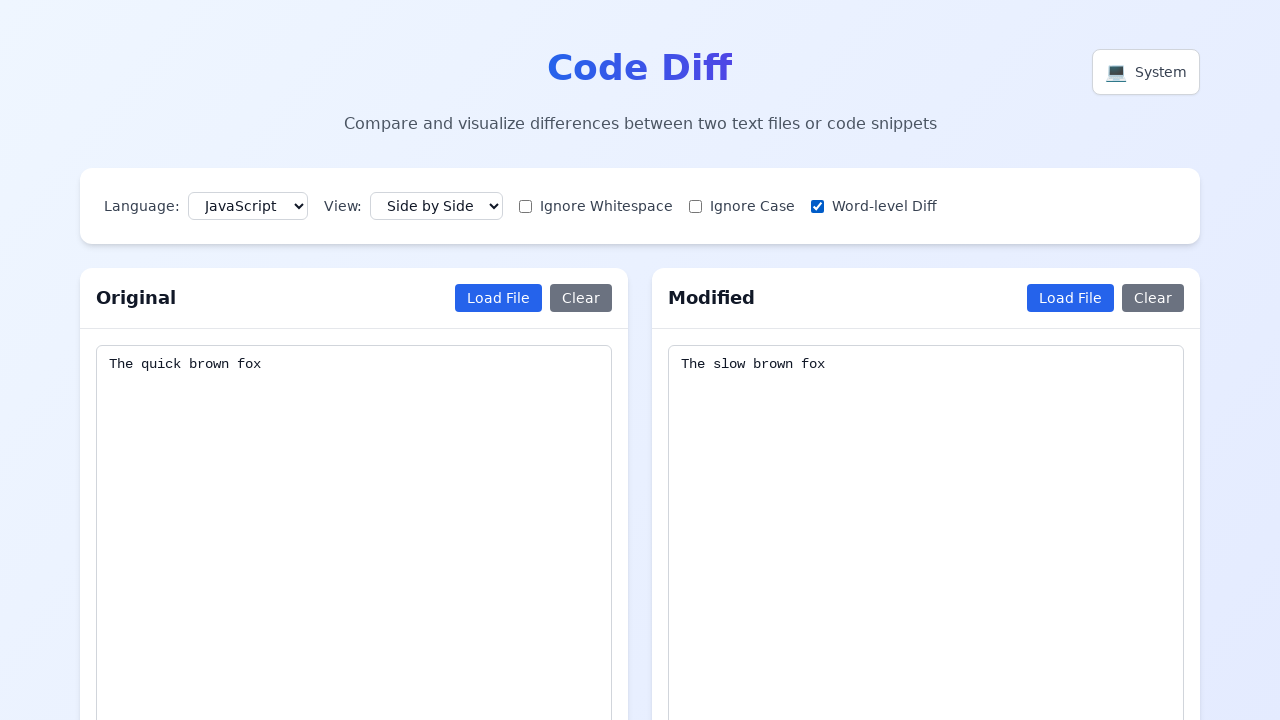

Verified word-level diff checkbox is checked
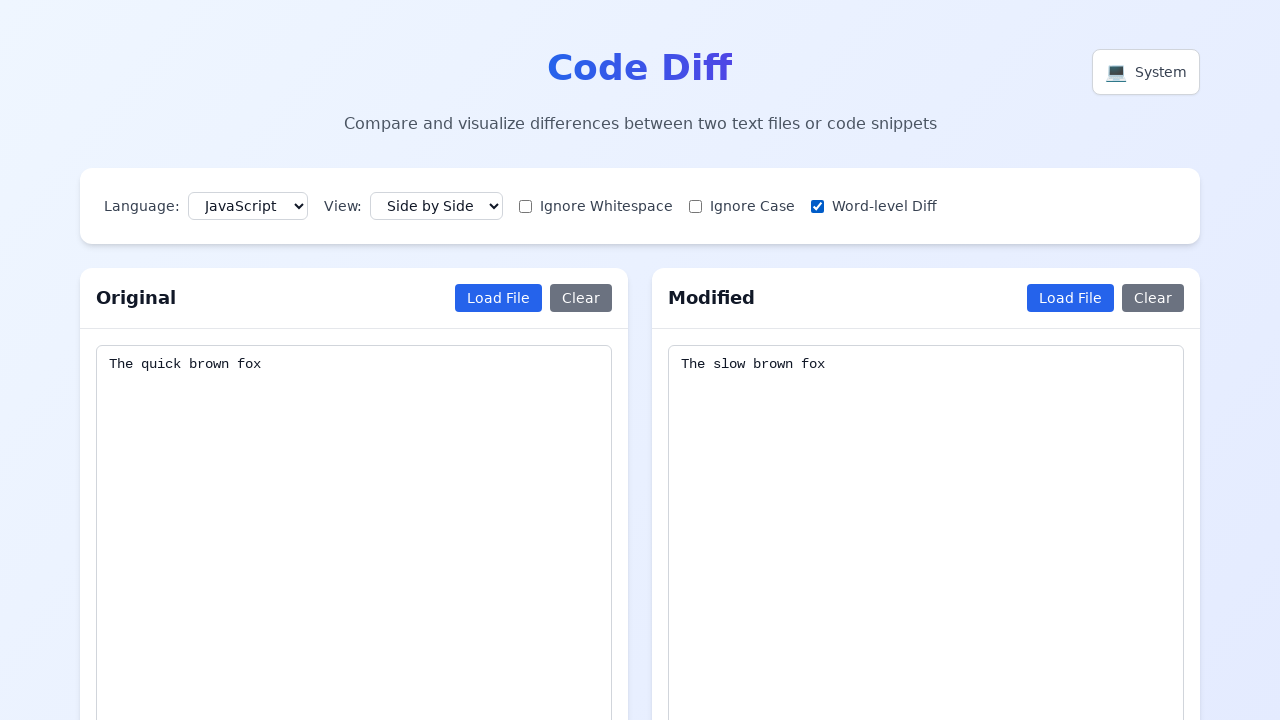

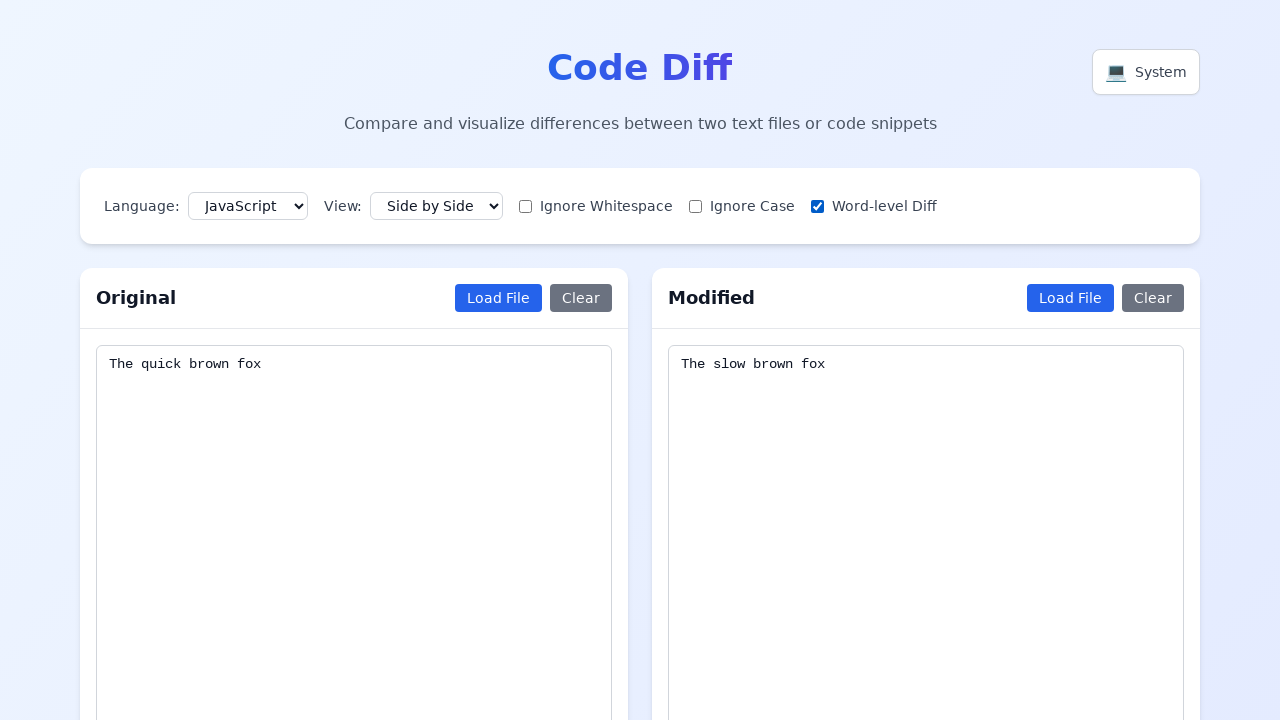